Tests RBC bank's currency converter by entering a CAD amount and getting the converted value

Starting URL: https://www.rbcbank.com/cgi-bin/tools/cadusd-foreign-exchange-calculator/start.cgi

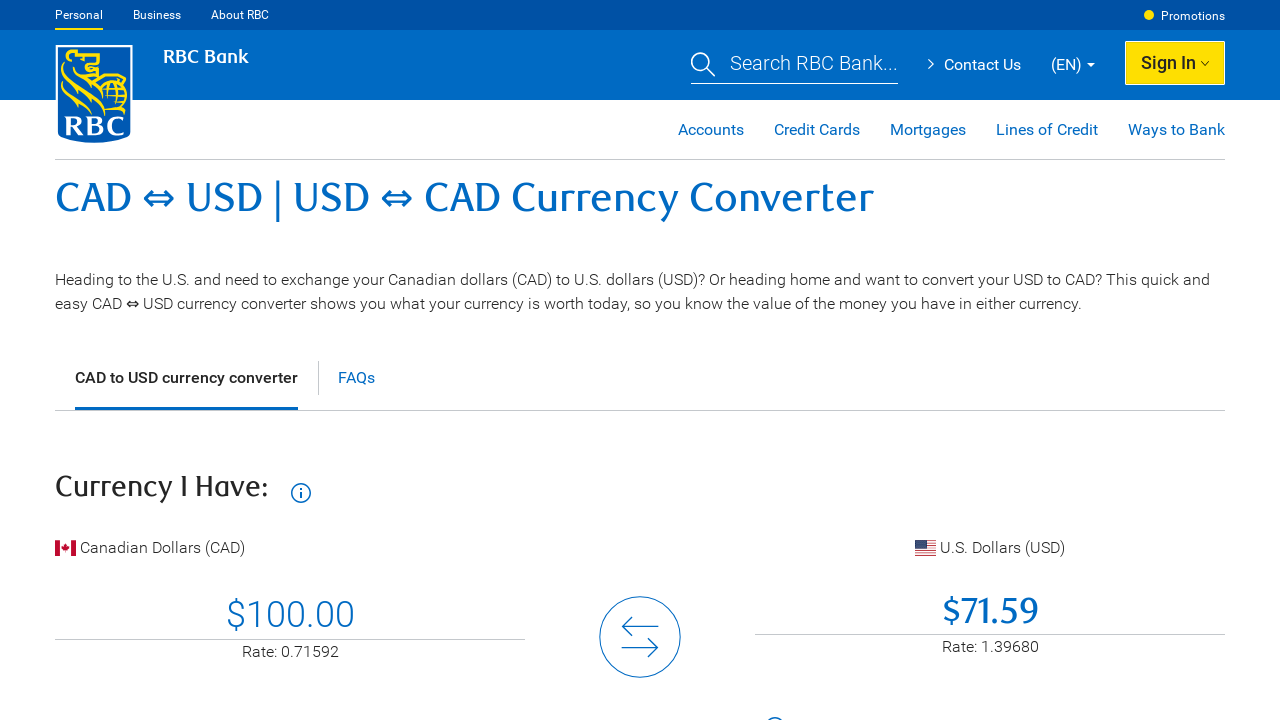

Entered 250 CAD amount in currency converter input field on #currency-have-amount
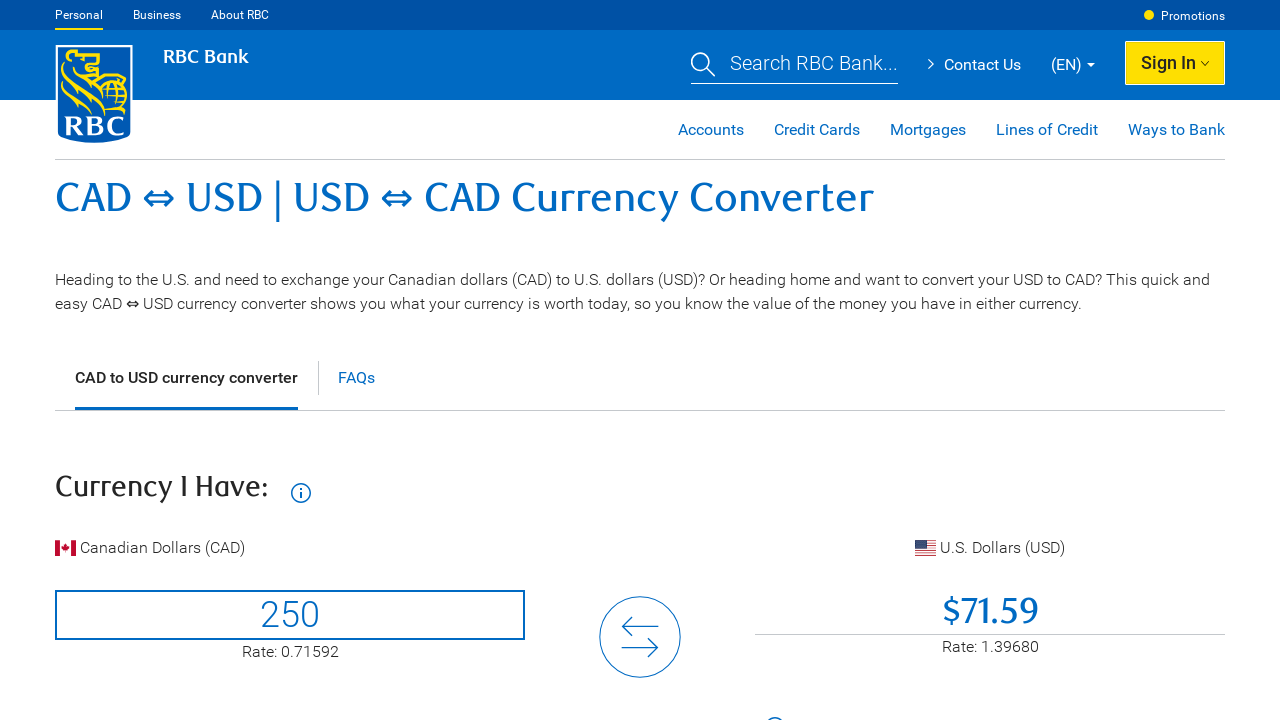

Pressed Enter to submit currency conversion form on #currency-have-amount
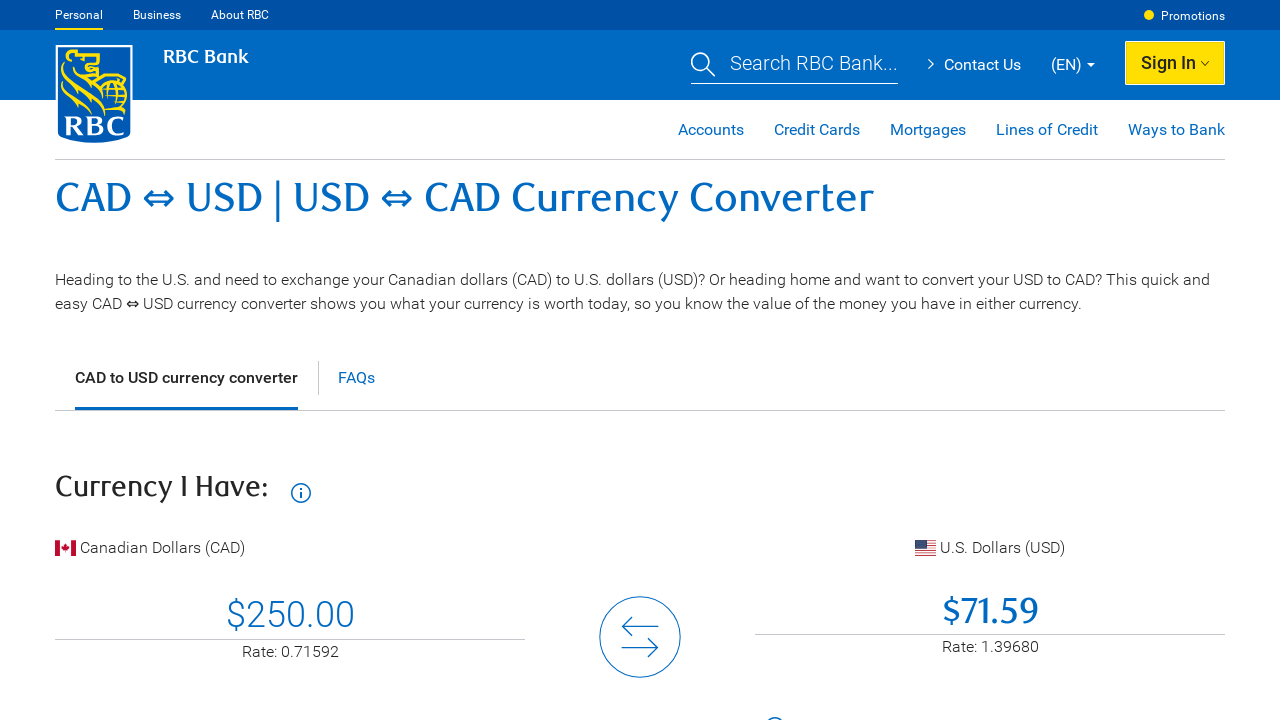

Conversion result appeared with converted USD amount
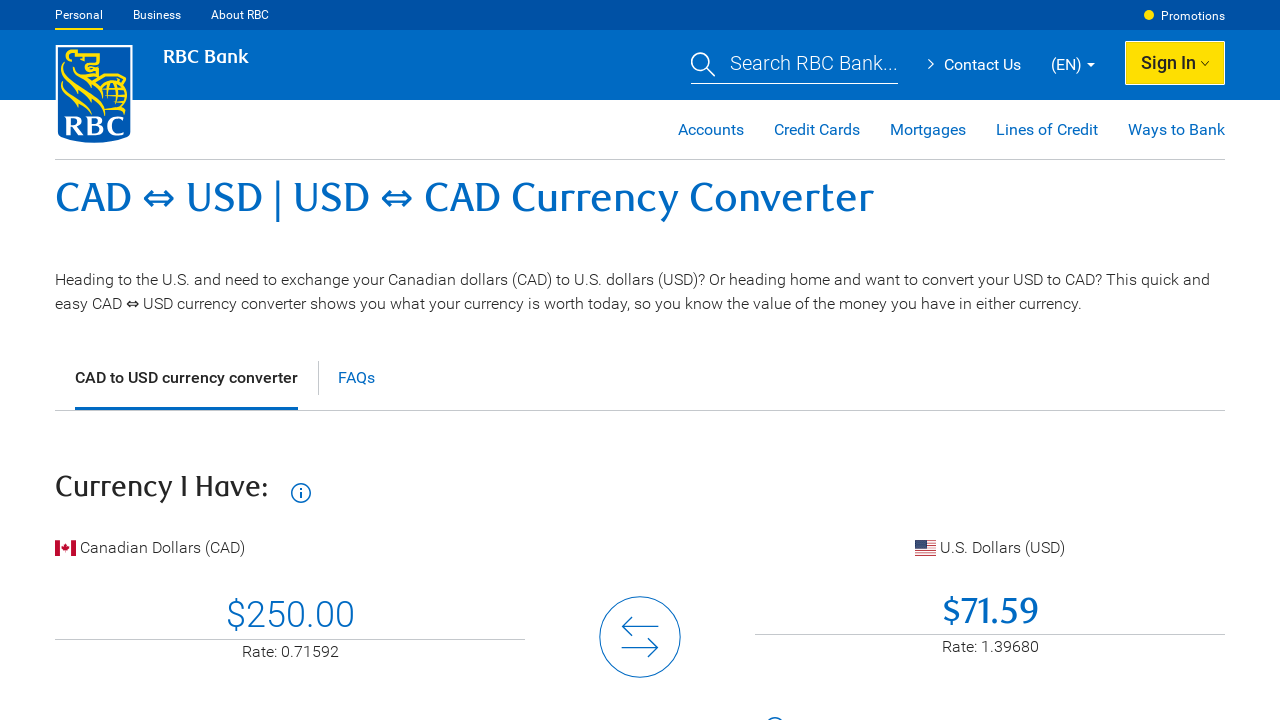

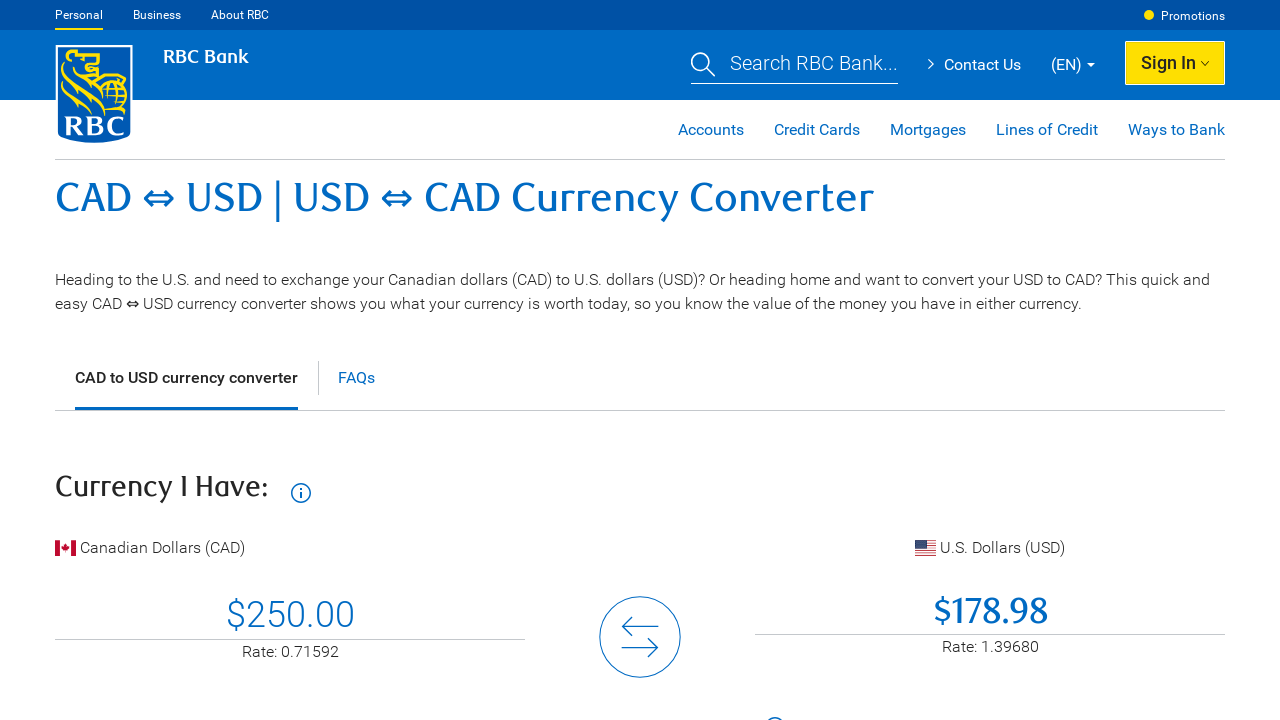